Tests file upload functionality by navigating to file upload page, uploading an image file, and verifying successful upload

Starting URL: https://the-internet.herokuapp.com/

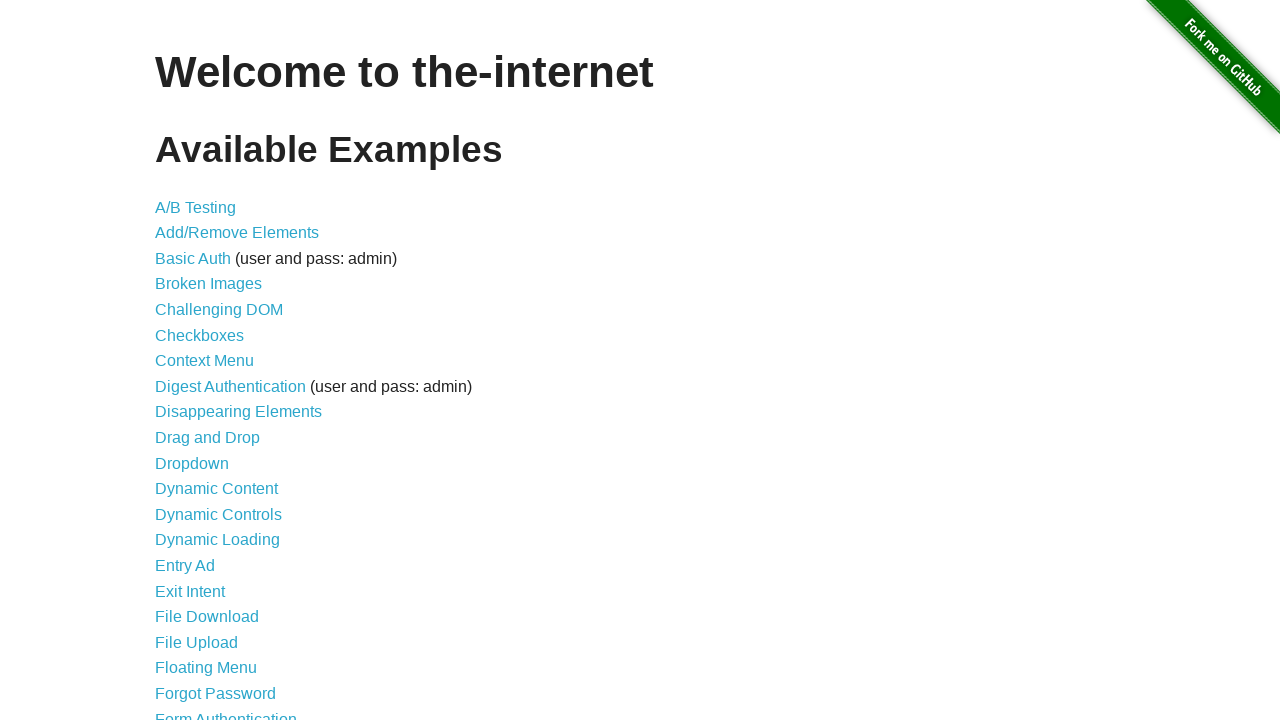

Clicked File Upload link to navigate to upload page at (196, 642) on a[href='/upload']
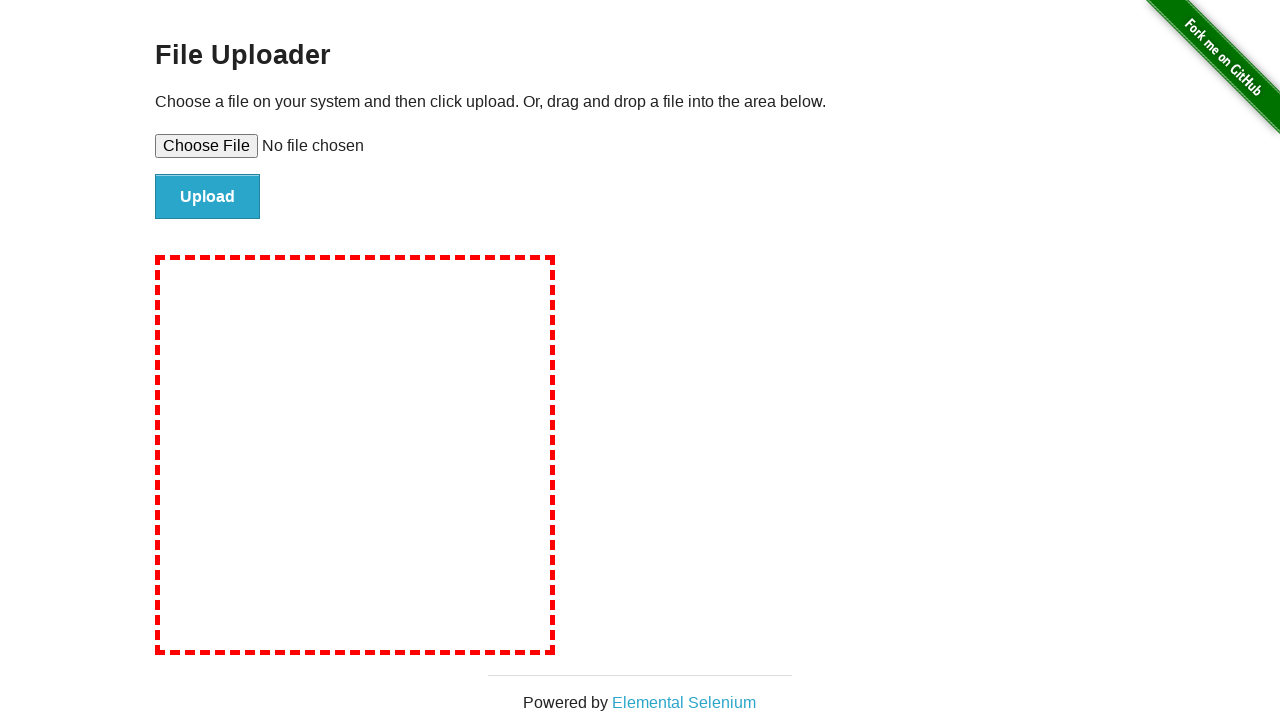

File upload page loaded and file input element is visible
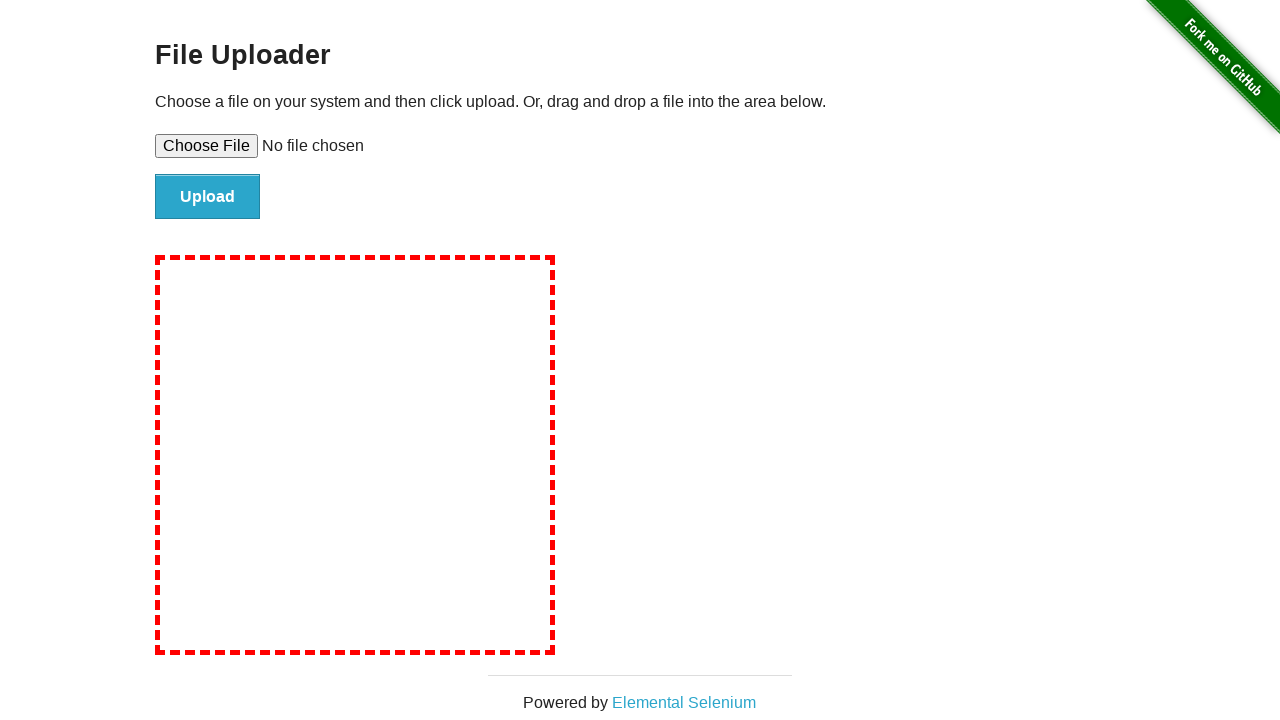

Created temporary test image file (test_image.png)
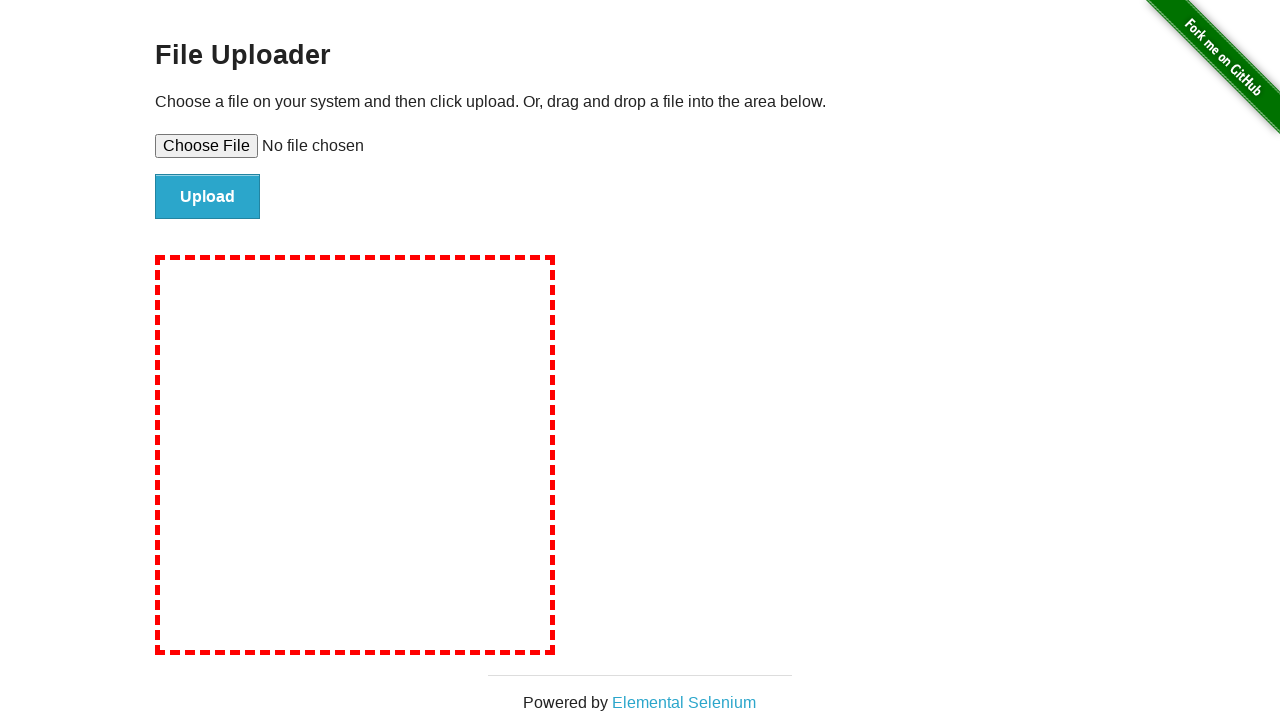

Selected test_image.png for upload using file input
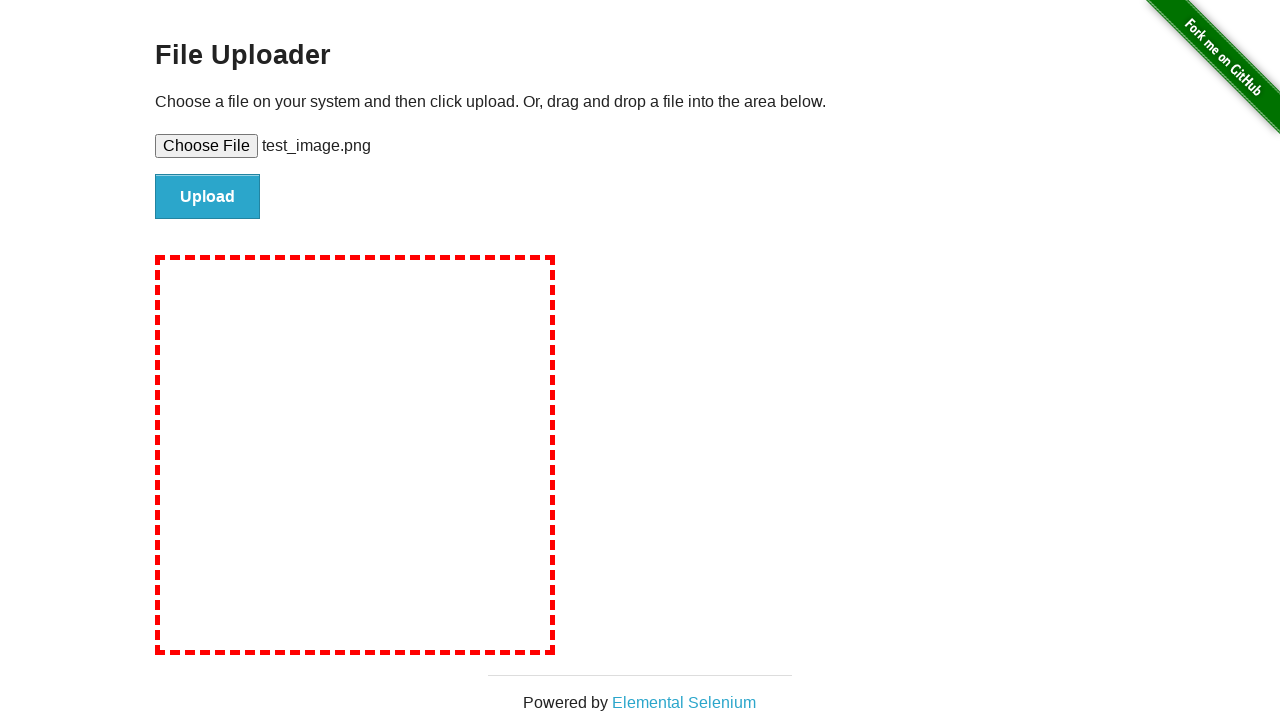

Clicked upload button to submit file at (208, 197) on #file-submit
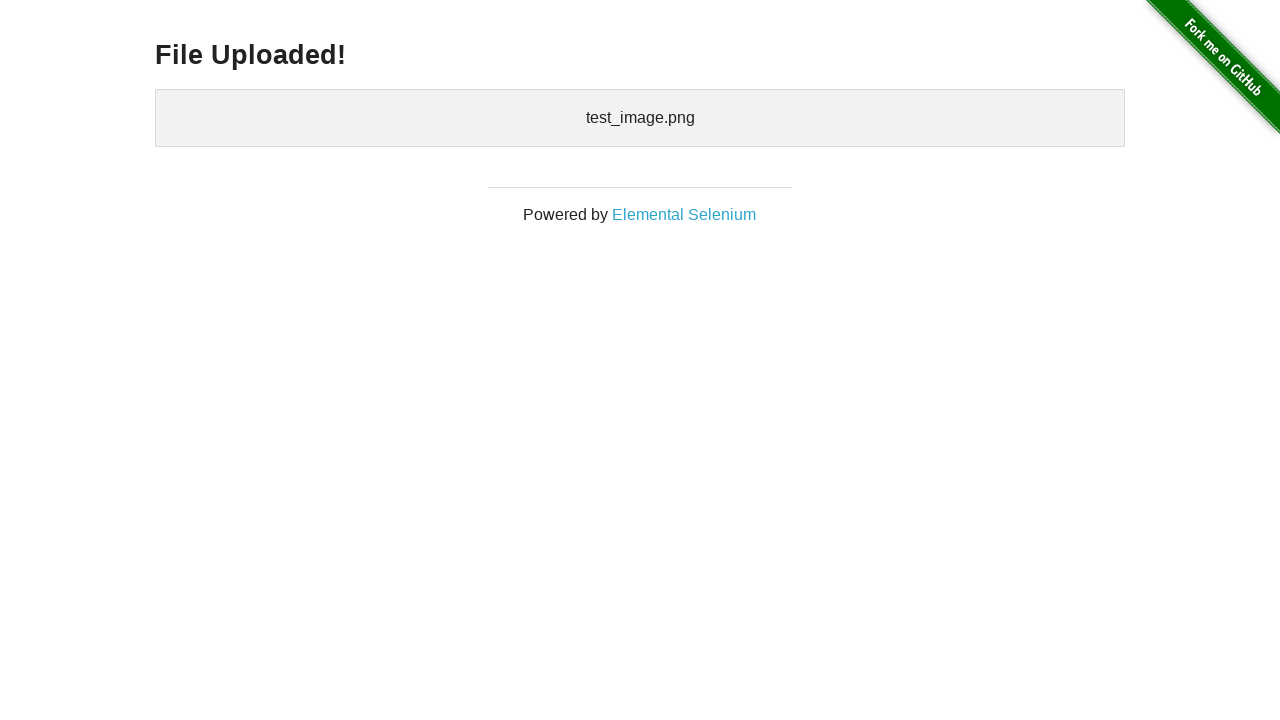

Upload completion confirmed - uploaded files section is visible
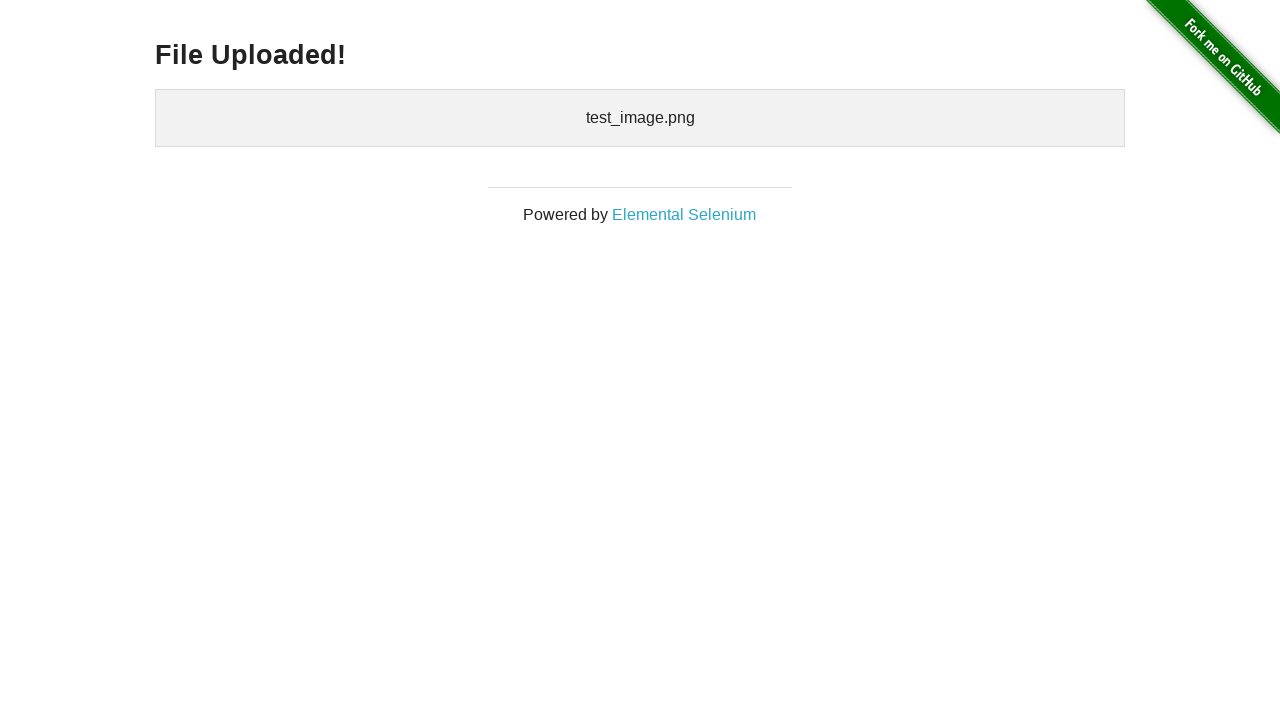

Verified that test_image.png appears in the uploaded files list
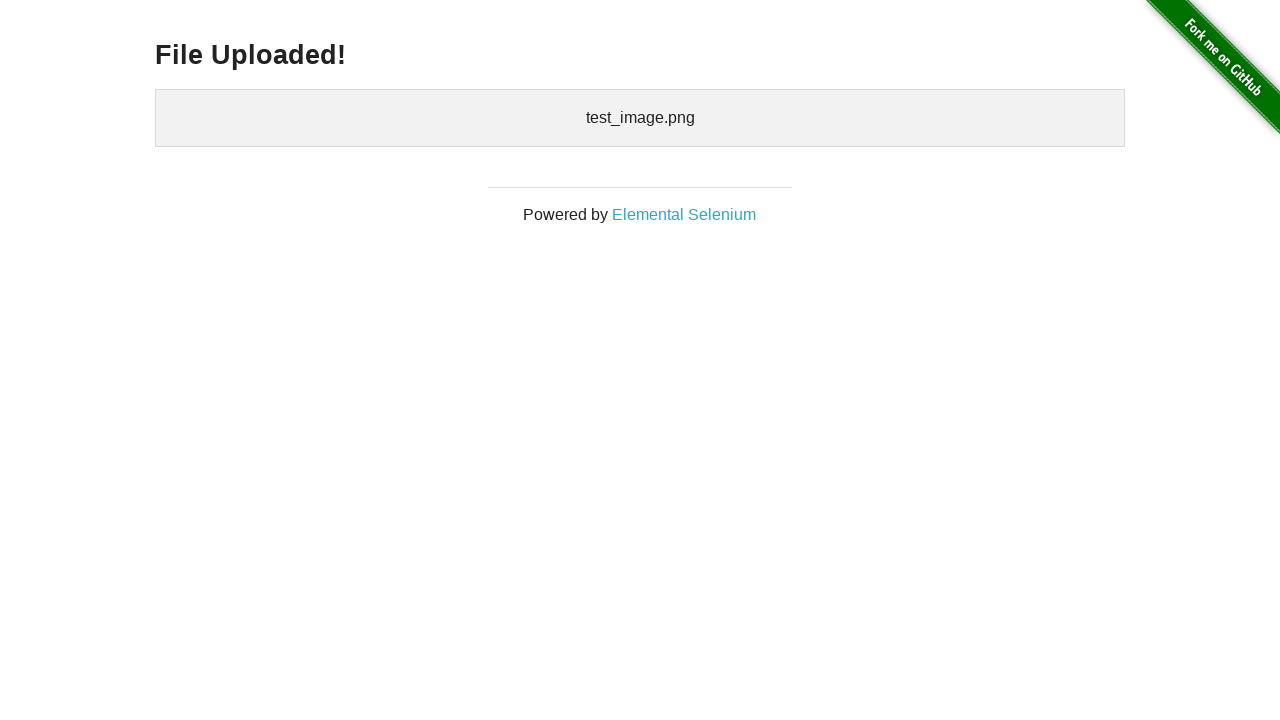

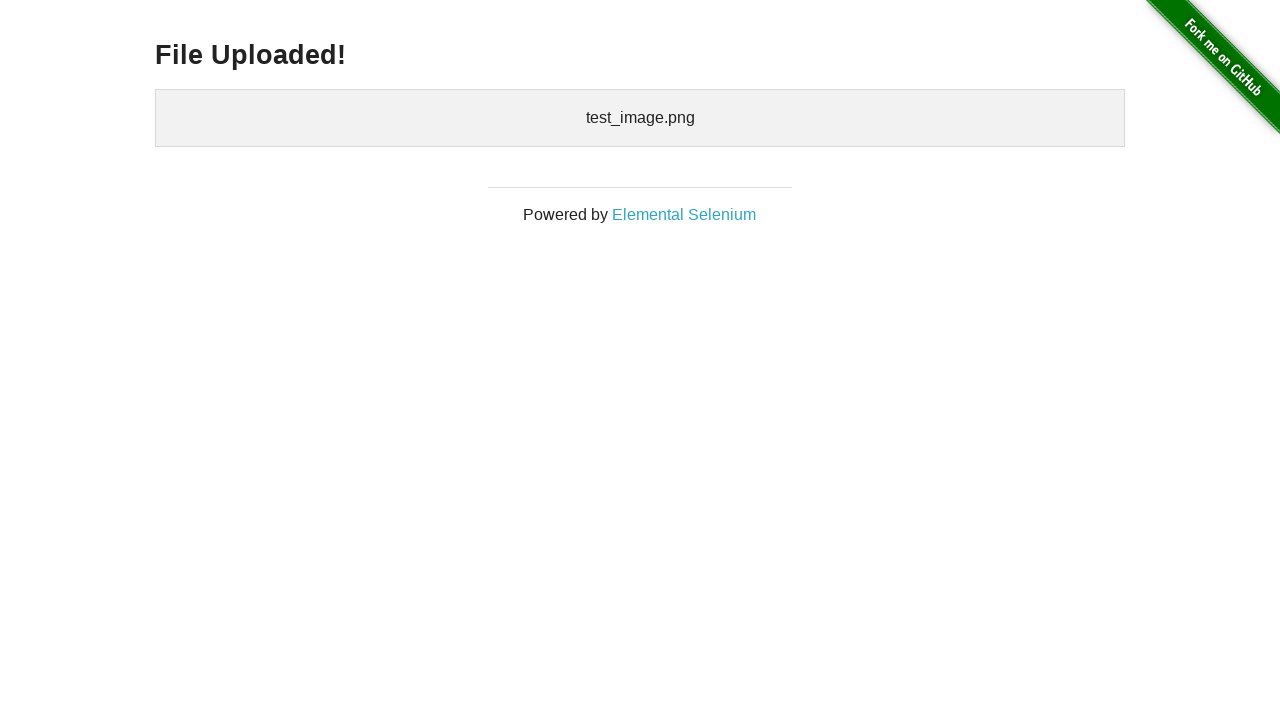